Tests a slow calculator application by setting a delay time, performing a calculation (7+8), and waiting for the result to appear

Starting URL: https://bonigarcia.dev/selenium-webdriver-java/slow-calculator.html

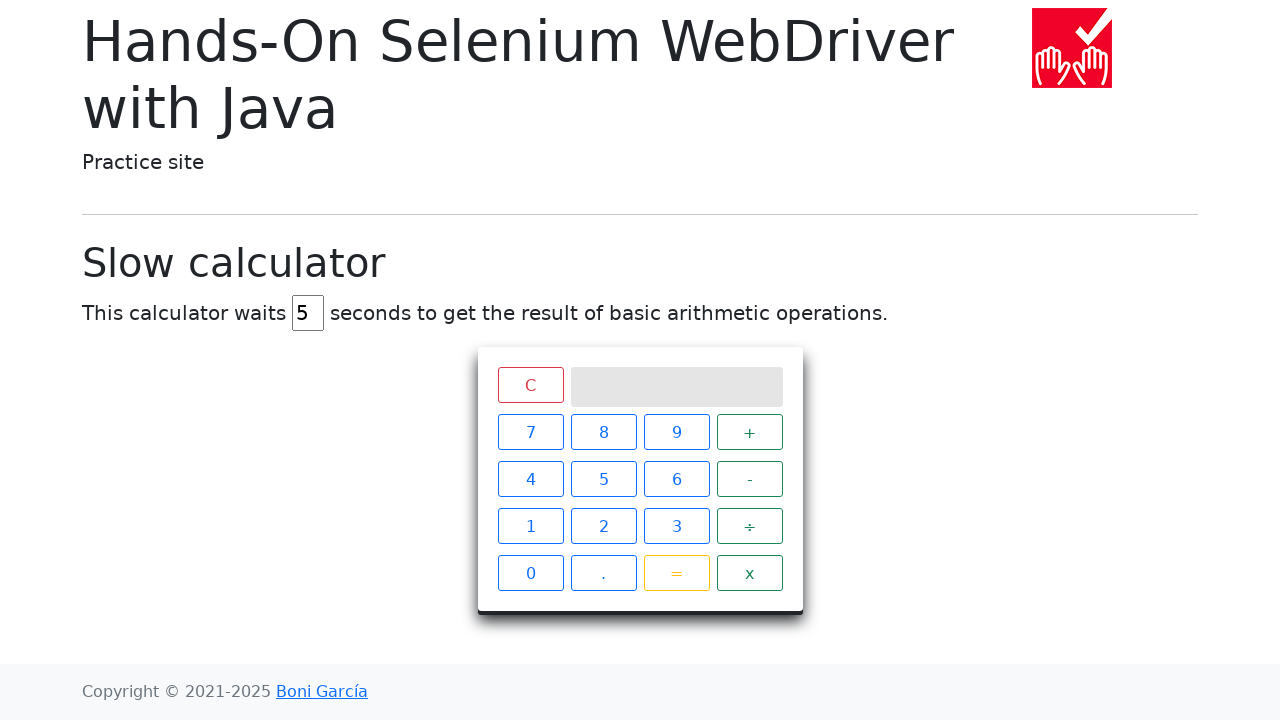

Navigated to slow calculator application
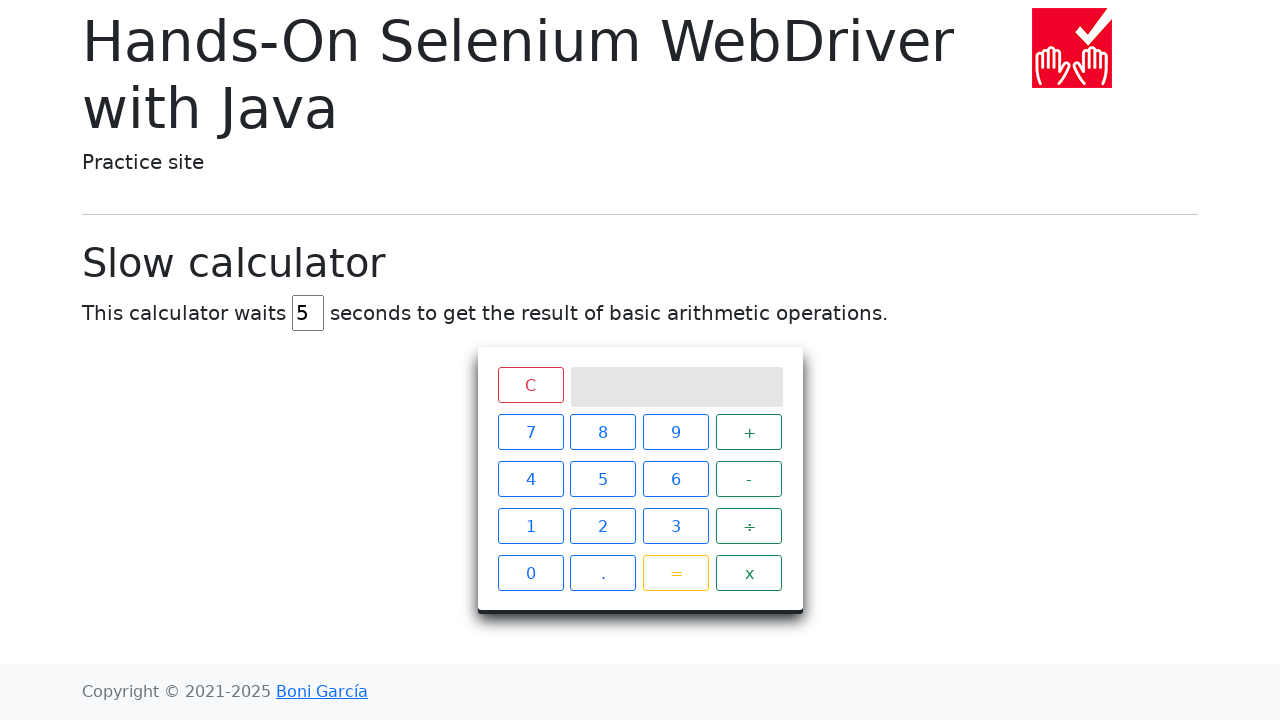

Located delay input field
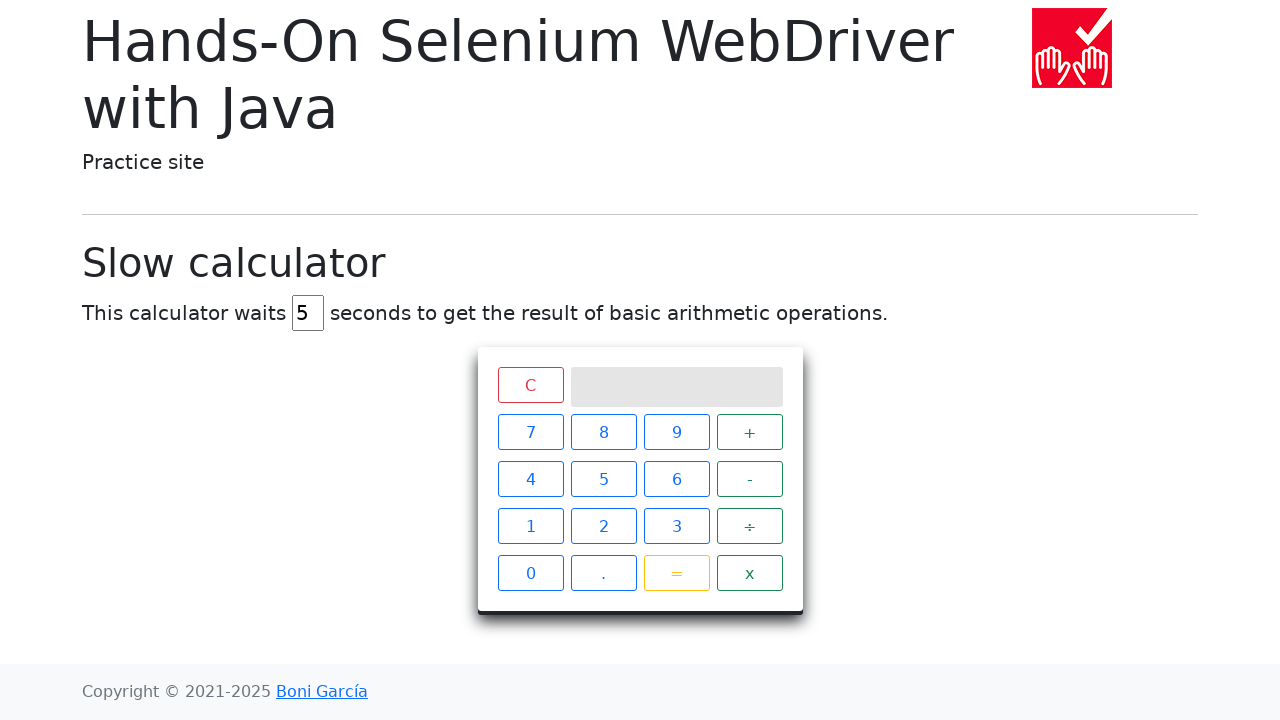

Cleared delay input field on #delay
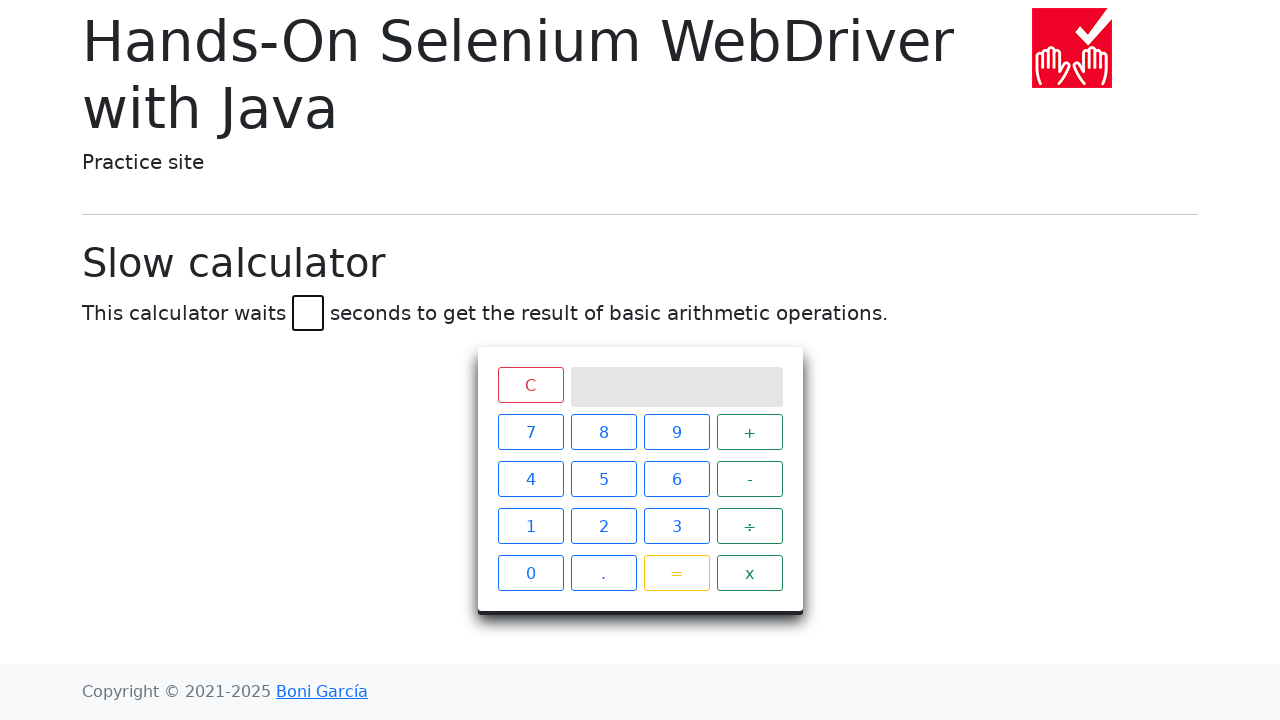

Set delay to 45 seconds on #delay
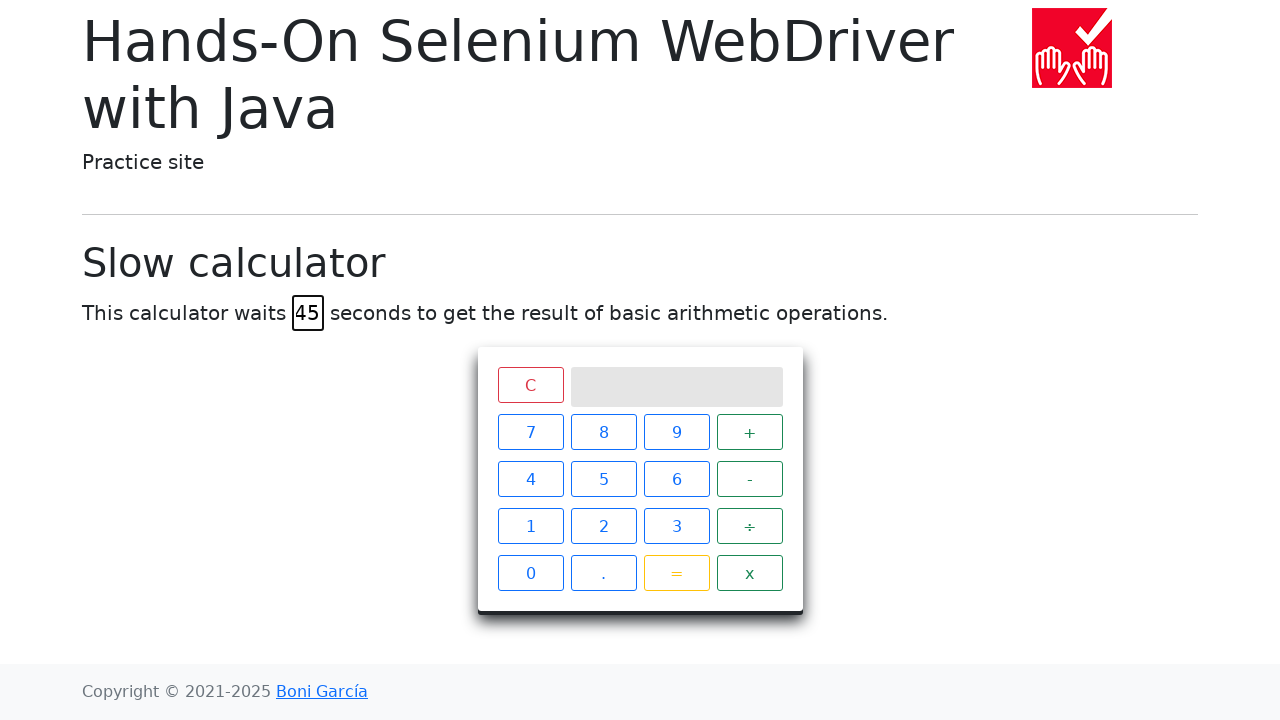

Clicked calculator button '7' at (530, 432) on xpath=//span[contains(text(),'7')]
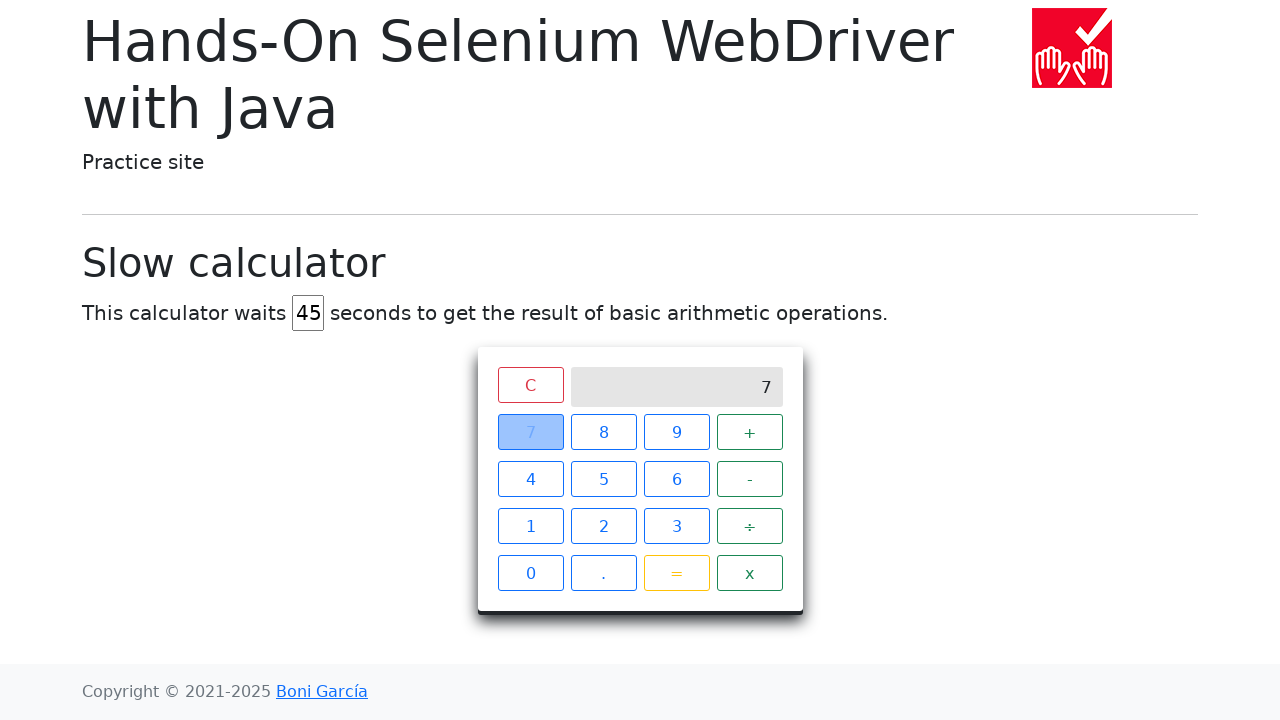

Clicked calculator button '+' at (750, 432) on xpath=//span[contains(text(),'+')]
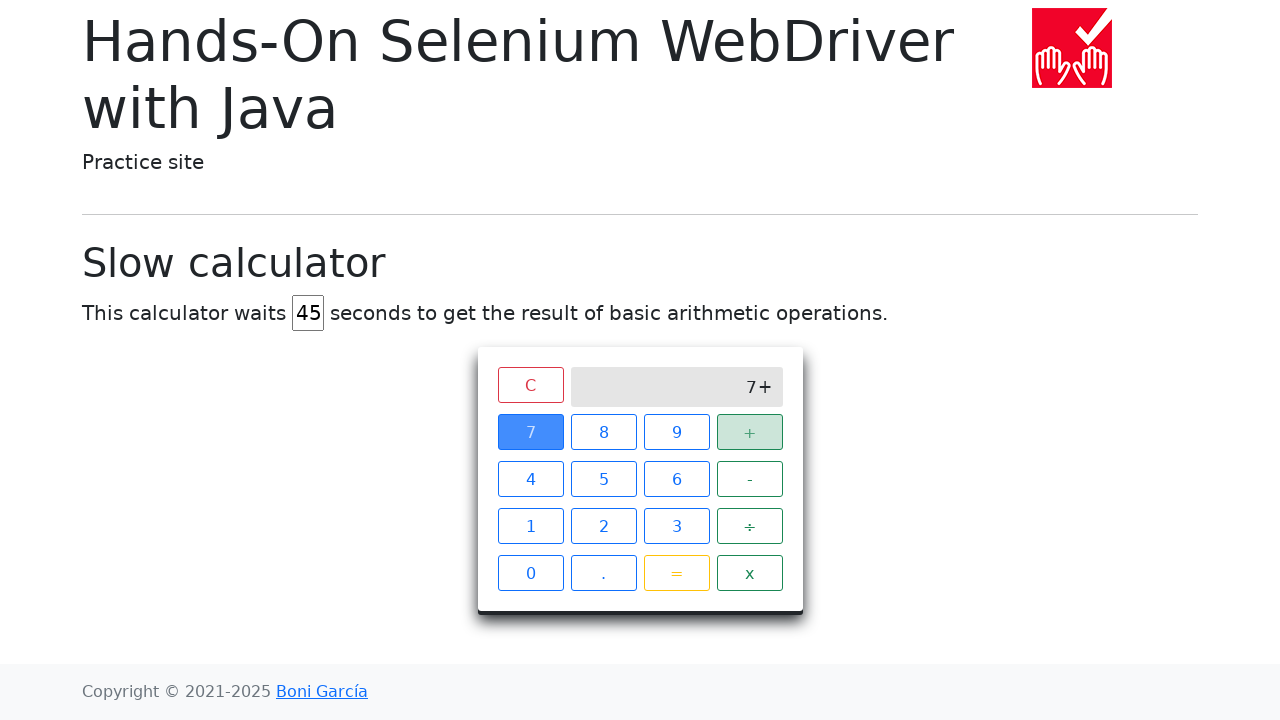

Clicked calculator button '8' at (604, 432) on xpath=//span[contains(text(),'8')]
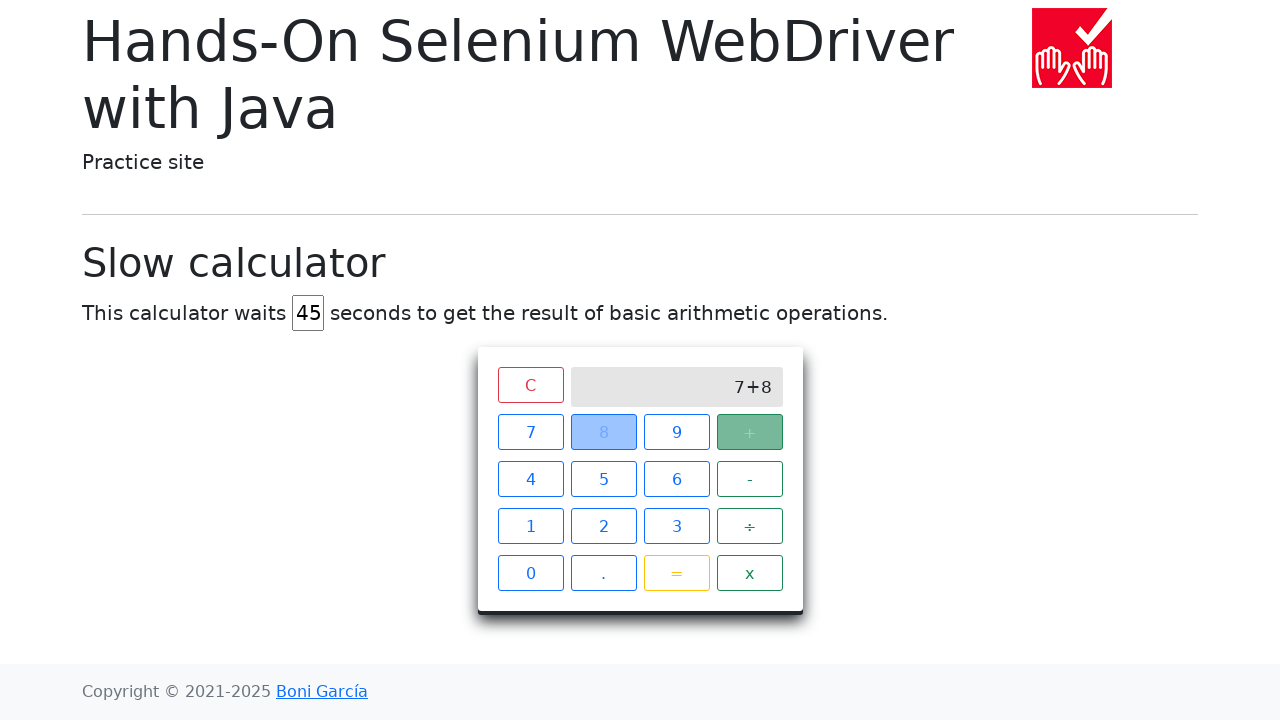

Clicked calculator button '=' at (676, 573) on xpath=//span[contains(text(),'=')]
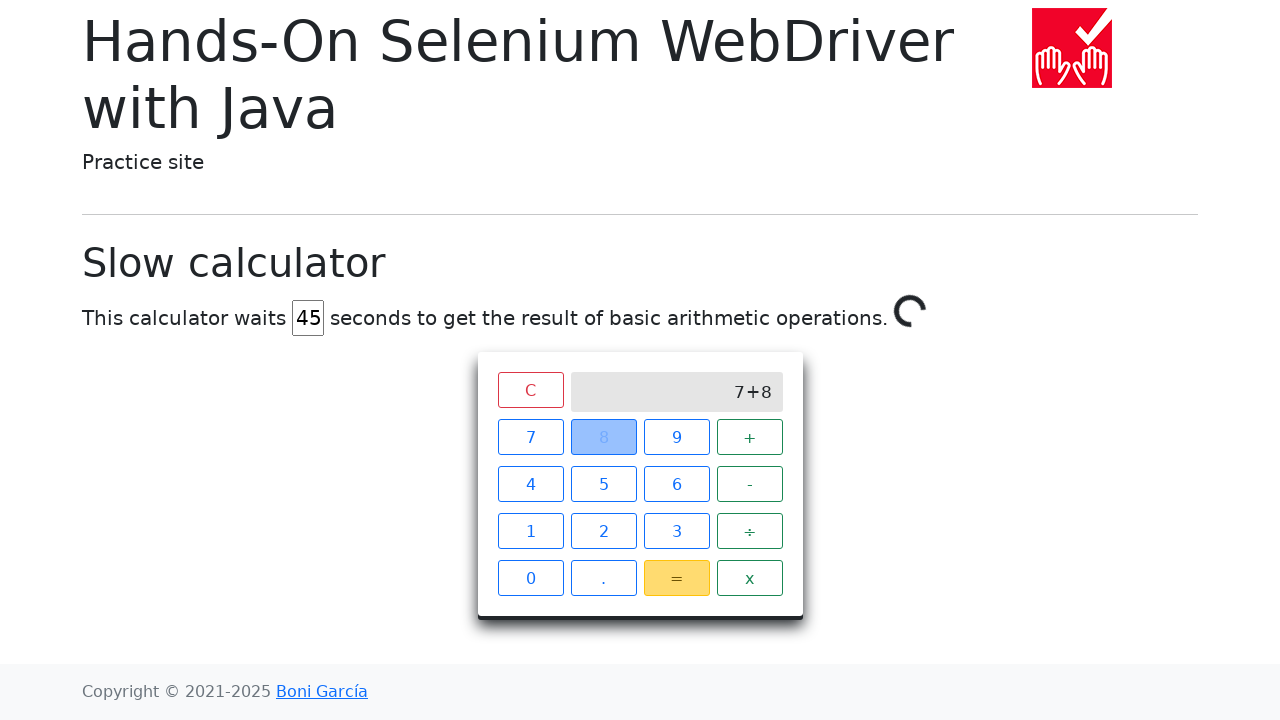

Waited for calculation result '15' to appear on screen after 45 second delay
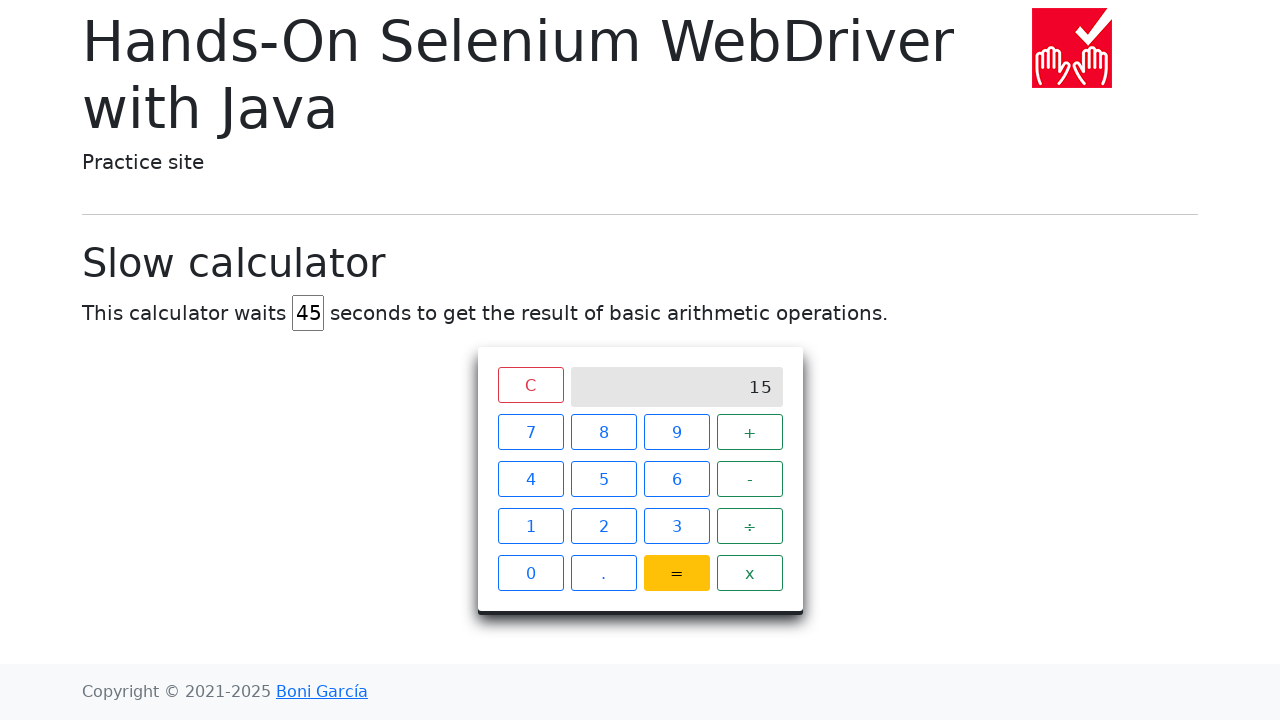

Retrieved result text from calculator screen: '15'
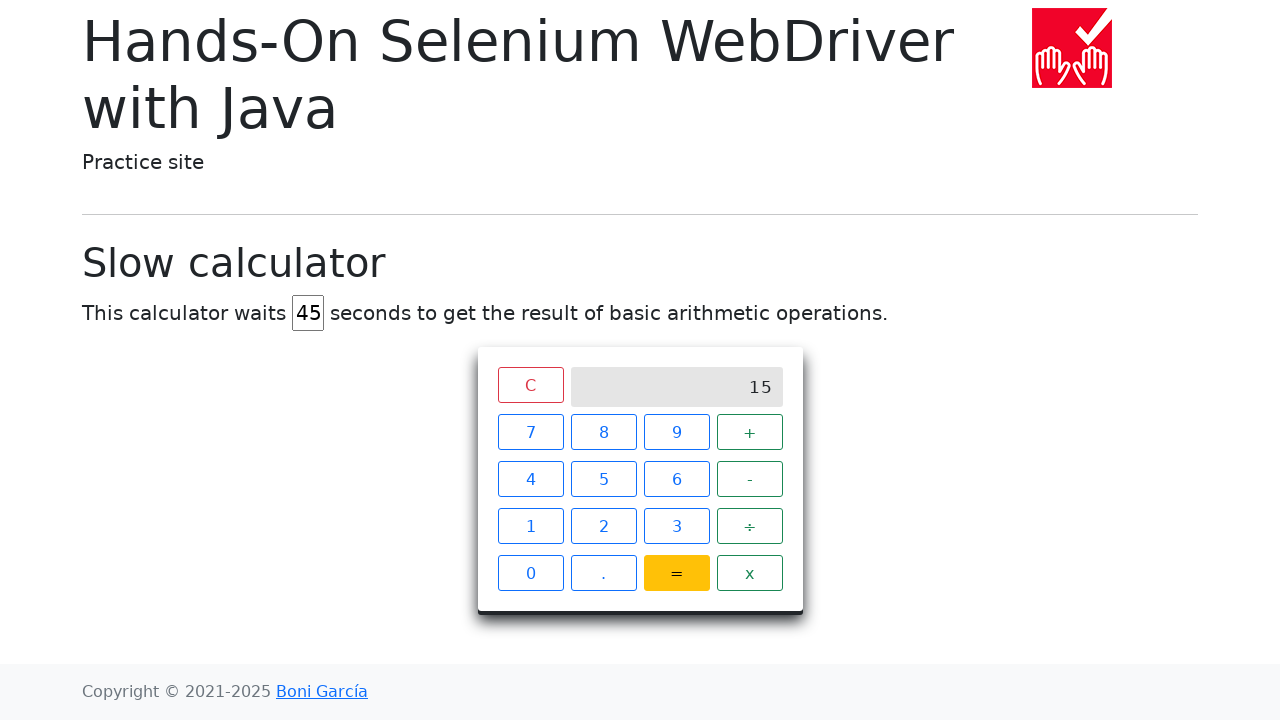

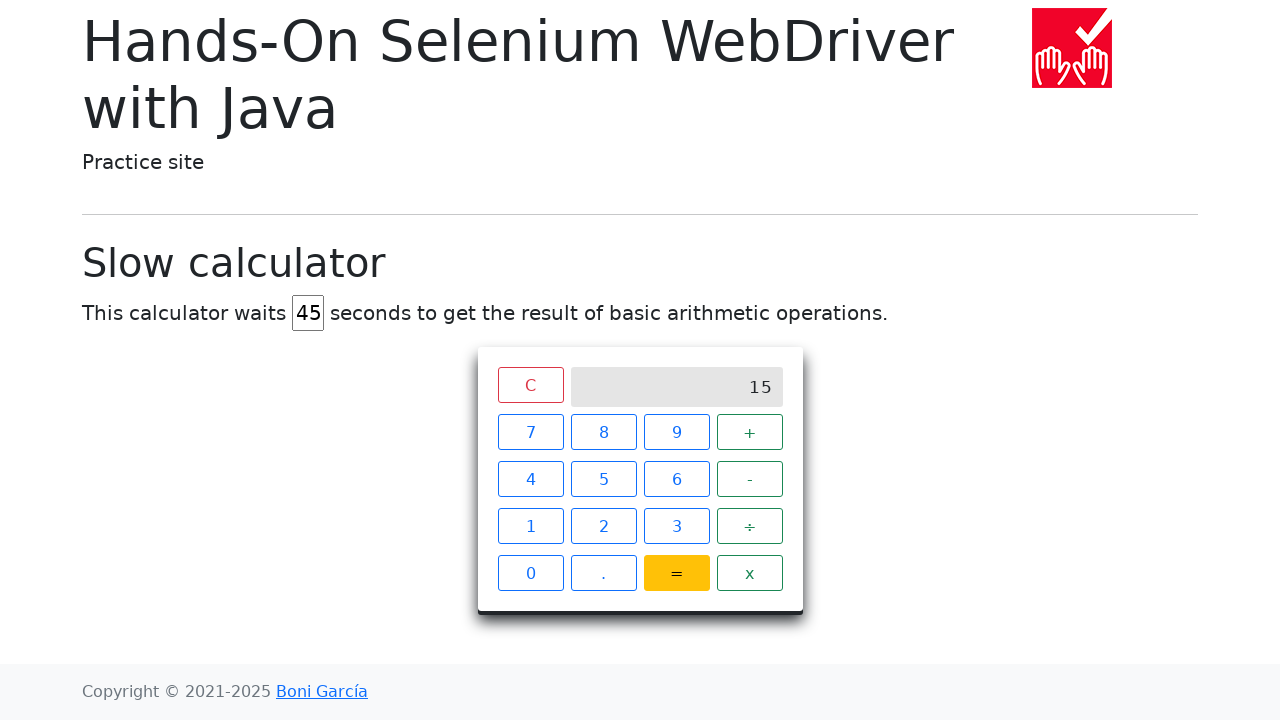